Tests form filling functionality on DemoQA practice form by entering user information into various form fields

Starting URL: https://demoqa.com/automation-practice-form

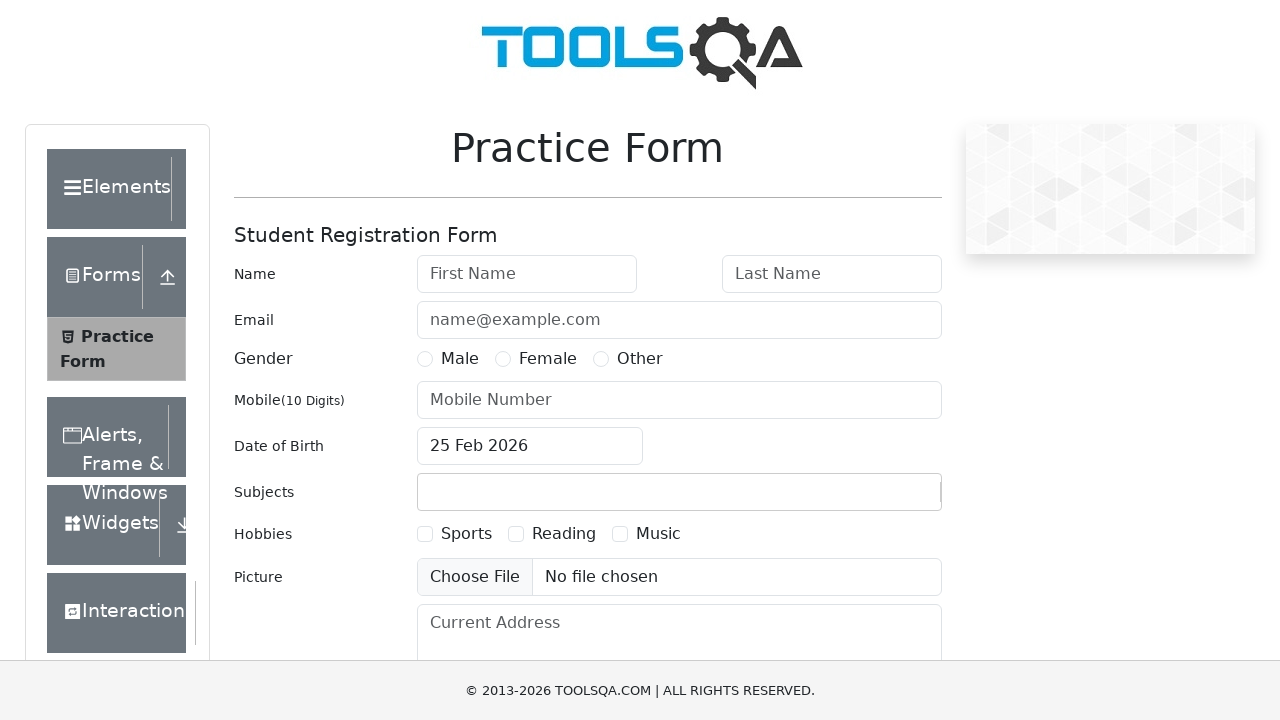

Filled first name field with 'John' on #firstName
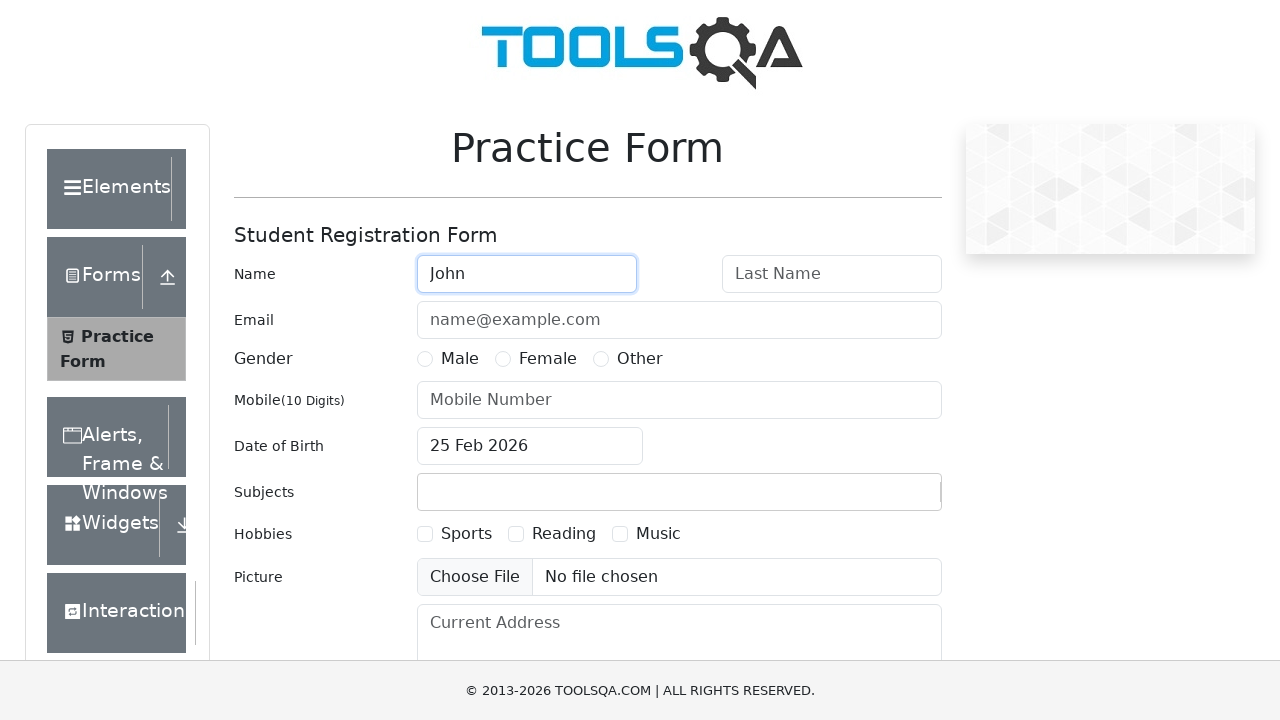

Filled last name field with 'Smith' on #lastName
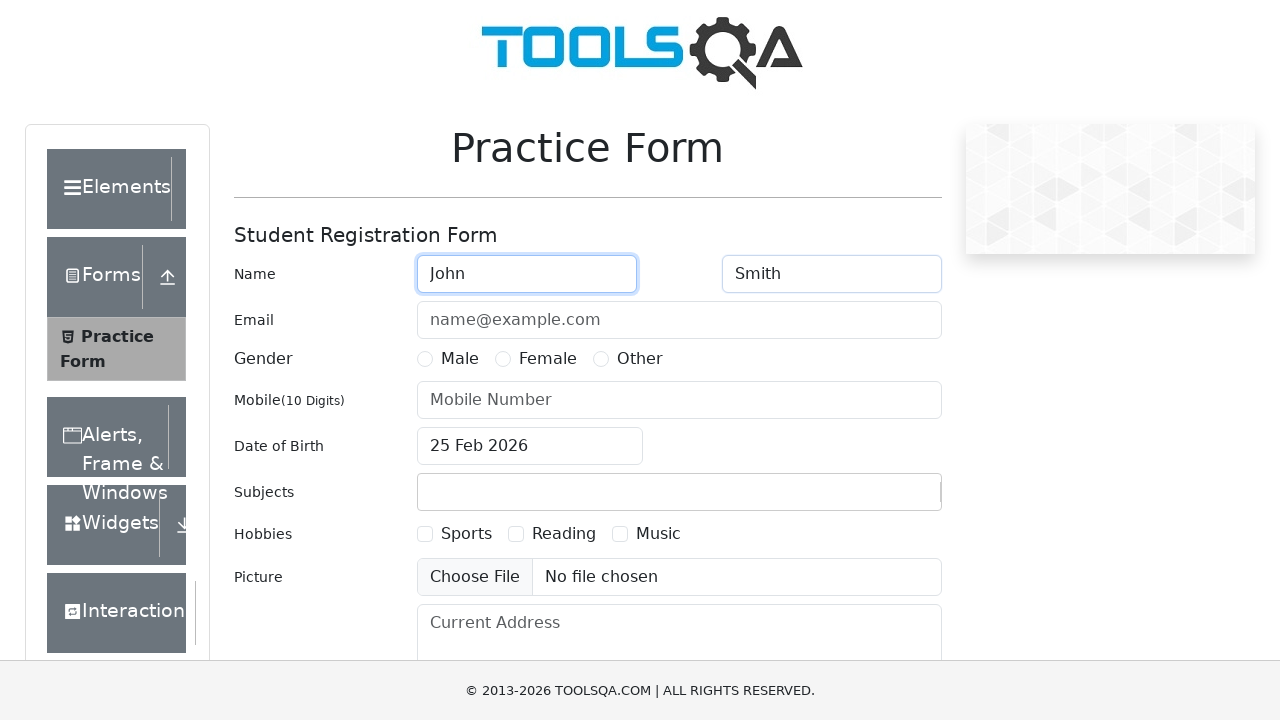

Filled email field with 'testuser@example.com' on #userEmail
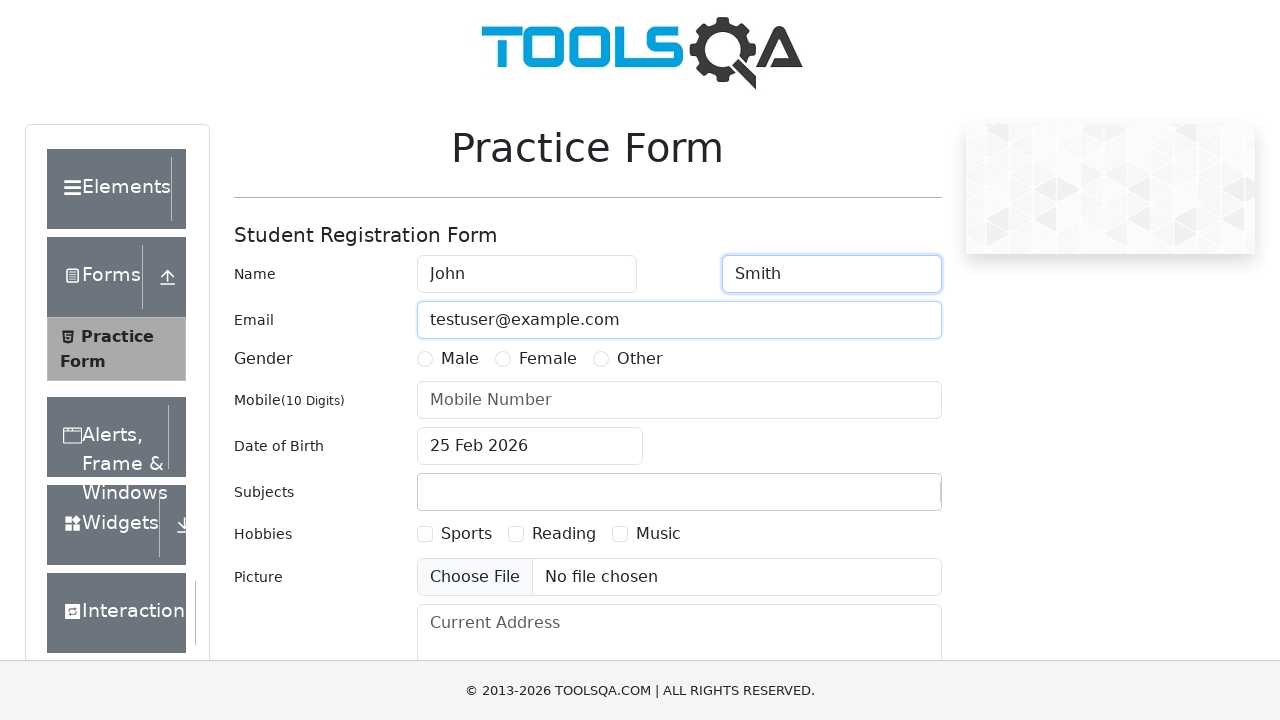

Scrolled down 200 pixels to reveal more form fields
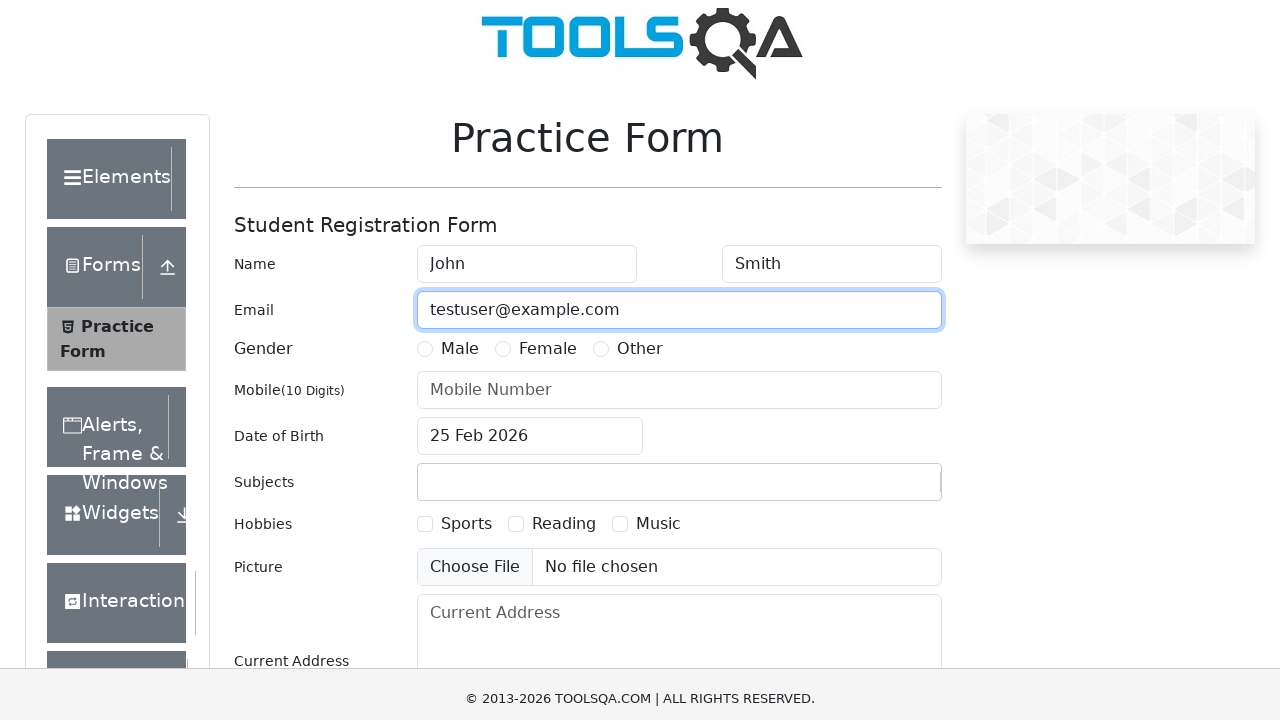

Selected gender radio button at (460, 159) on label[for='gender-radio-1']
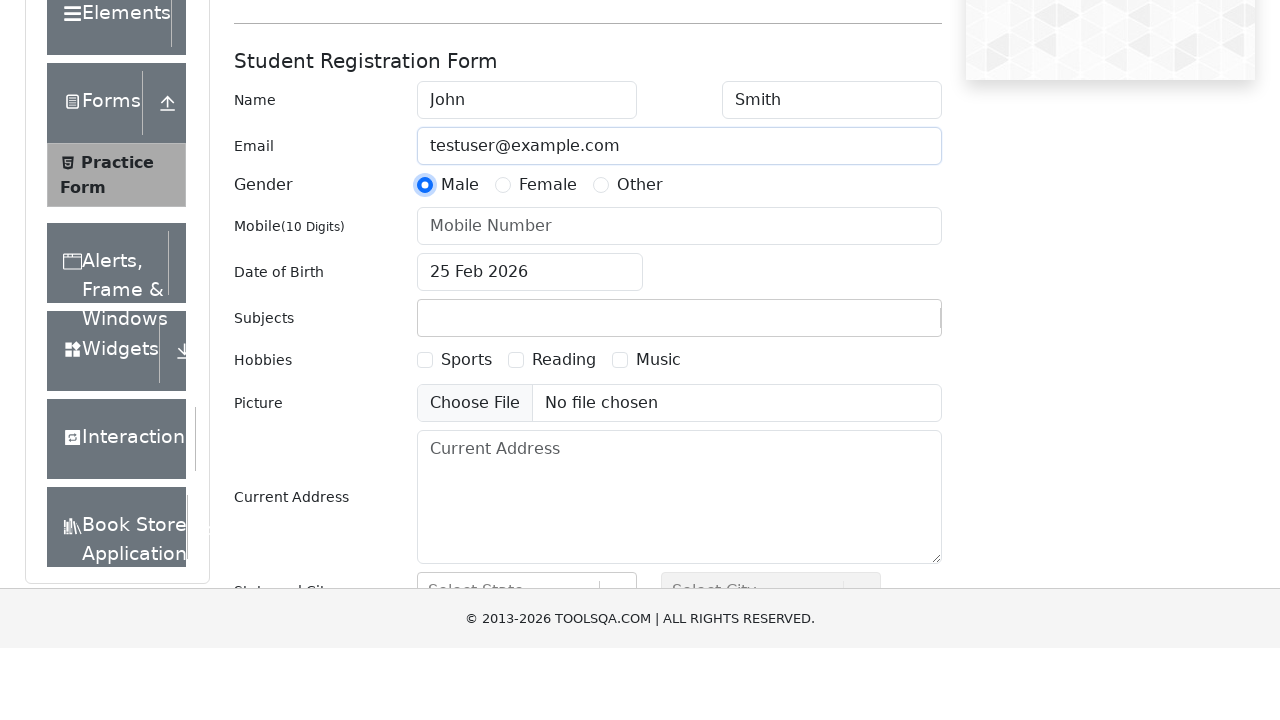

Filled phone number field with '5551234567' on #userNumber
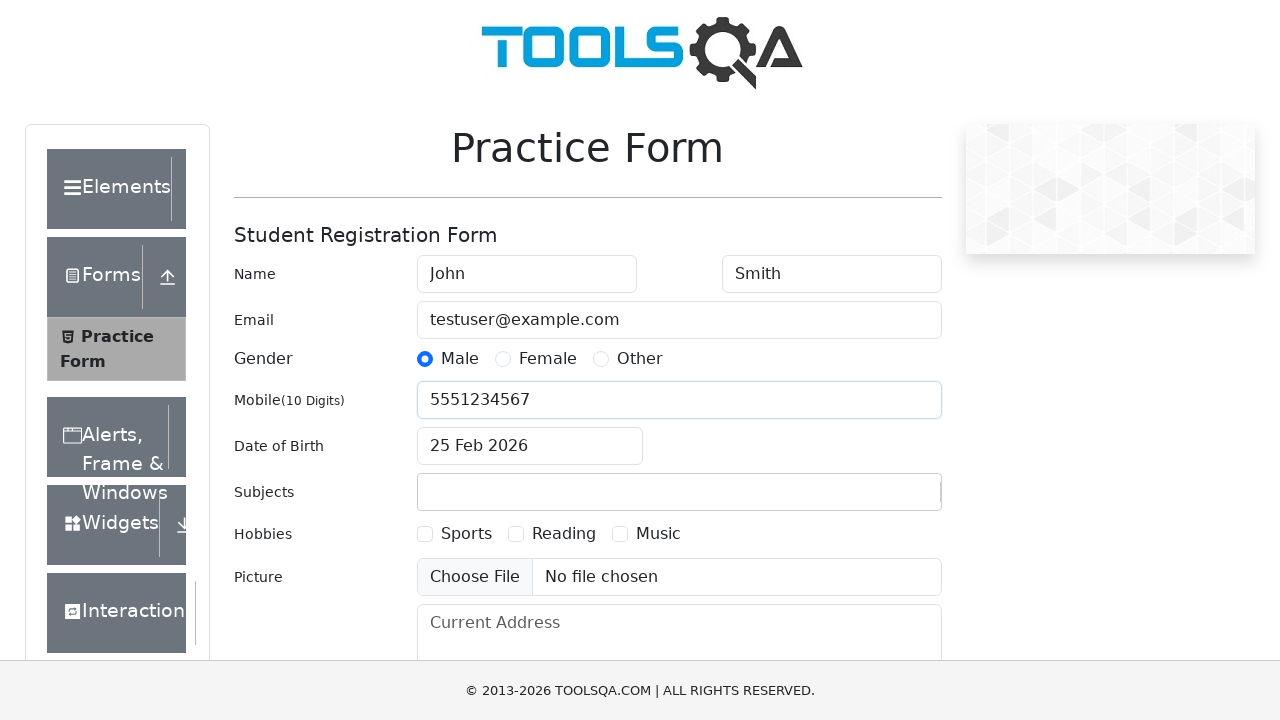

Filled date of birth field with '15 Apr 2000' on #dateOfBirthInput
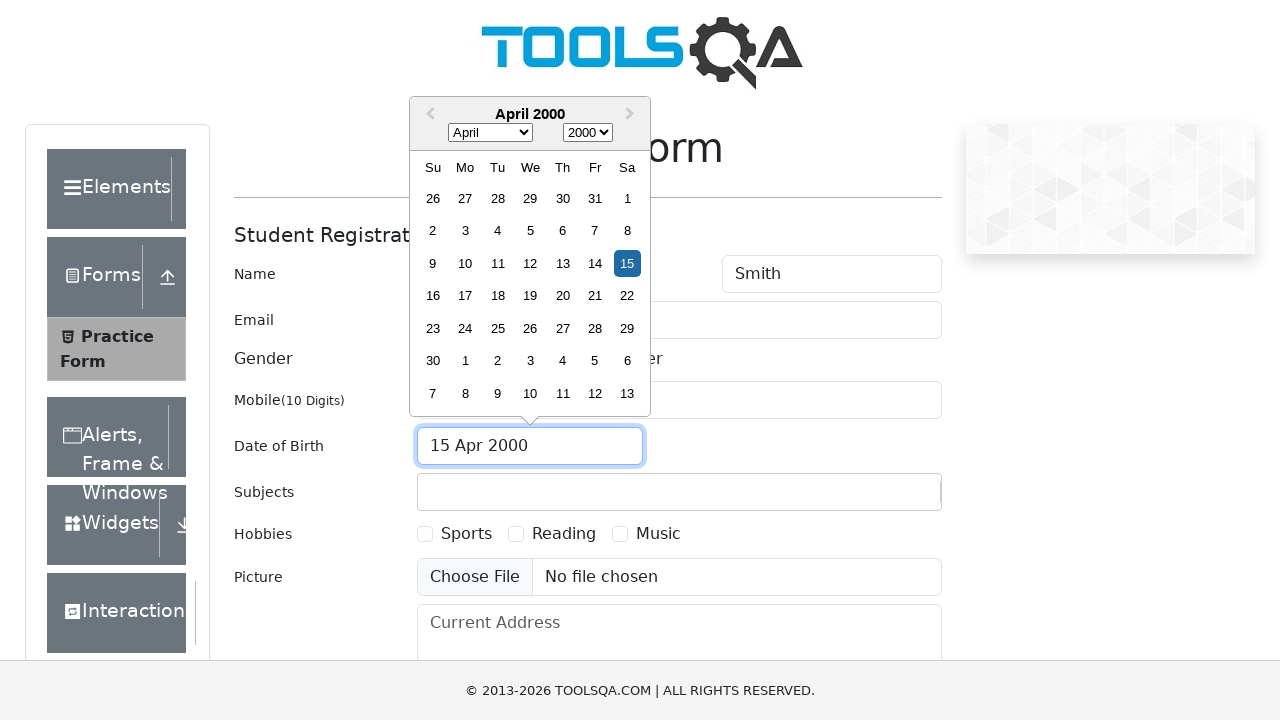

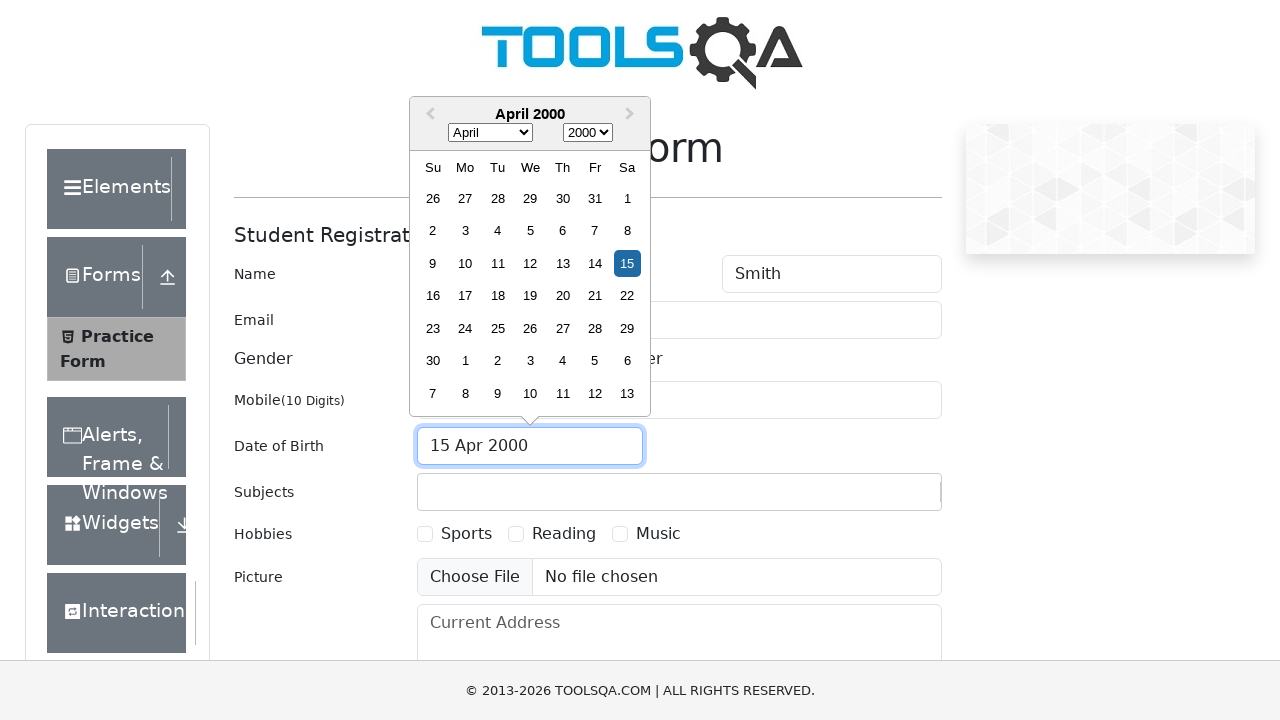